Tests a form submission by filling in first name, last name, and email fields, then clicking the submit button.

Starting URL: http://secure-retreat-92358.herokuapp.com/

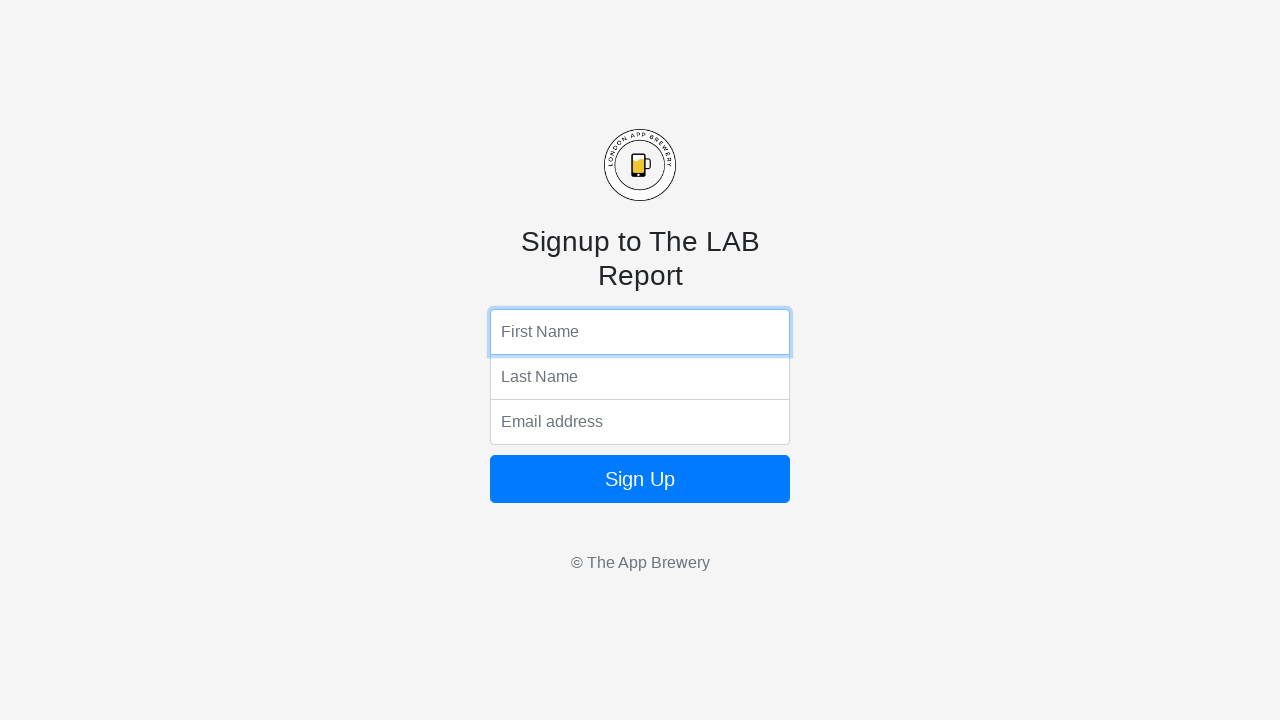

Filled first name field with 'Nips' on input[name='fName']
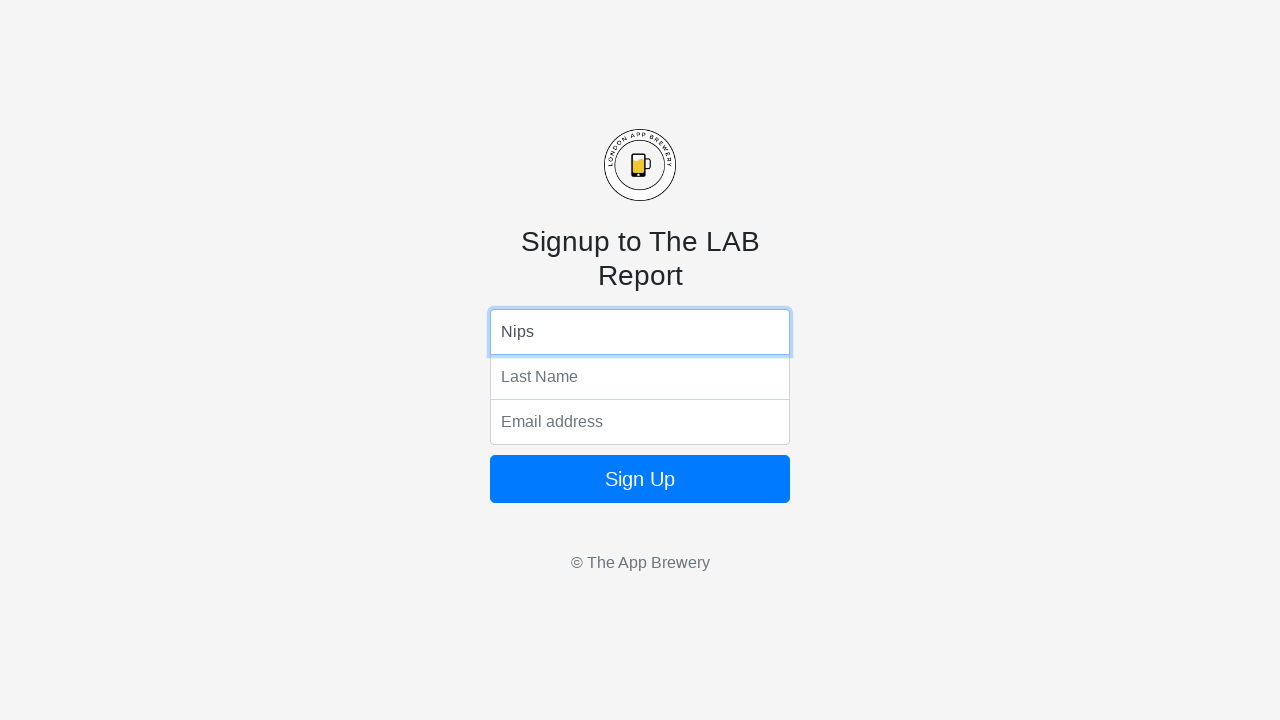

Filled last name field with 'Alvin' on input[name='lName']
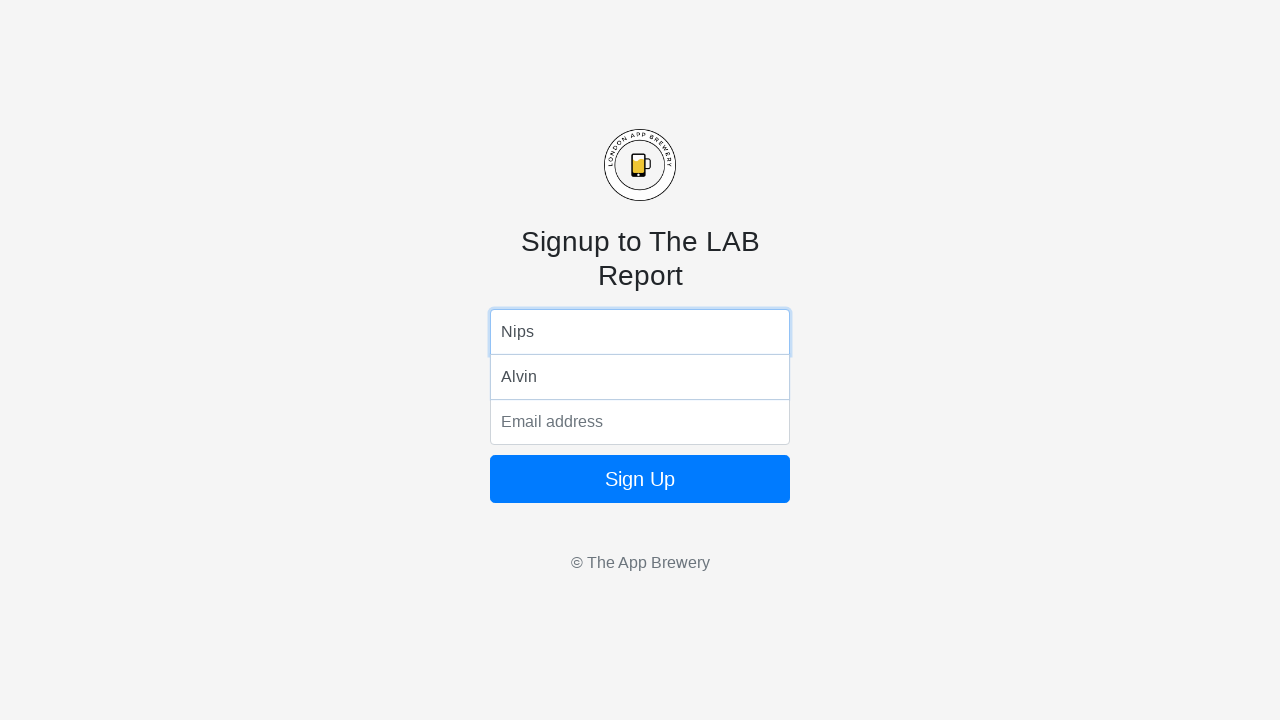

Filled email field with 'test@gmail.com' on input[name='email']
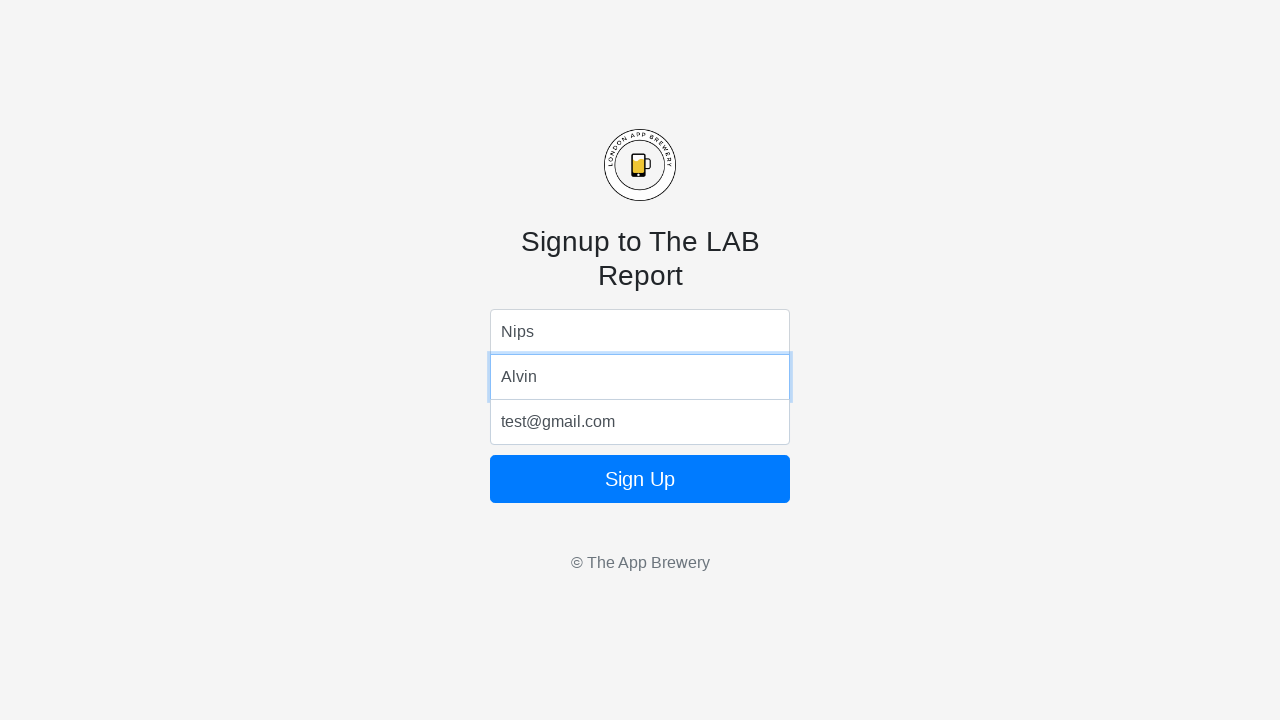

Clicked the submit button to submit form at (640, 479) on button
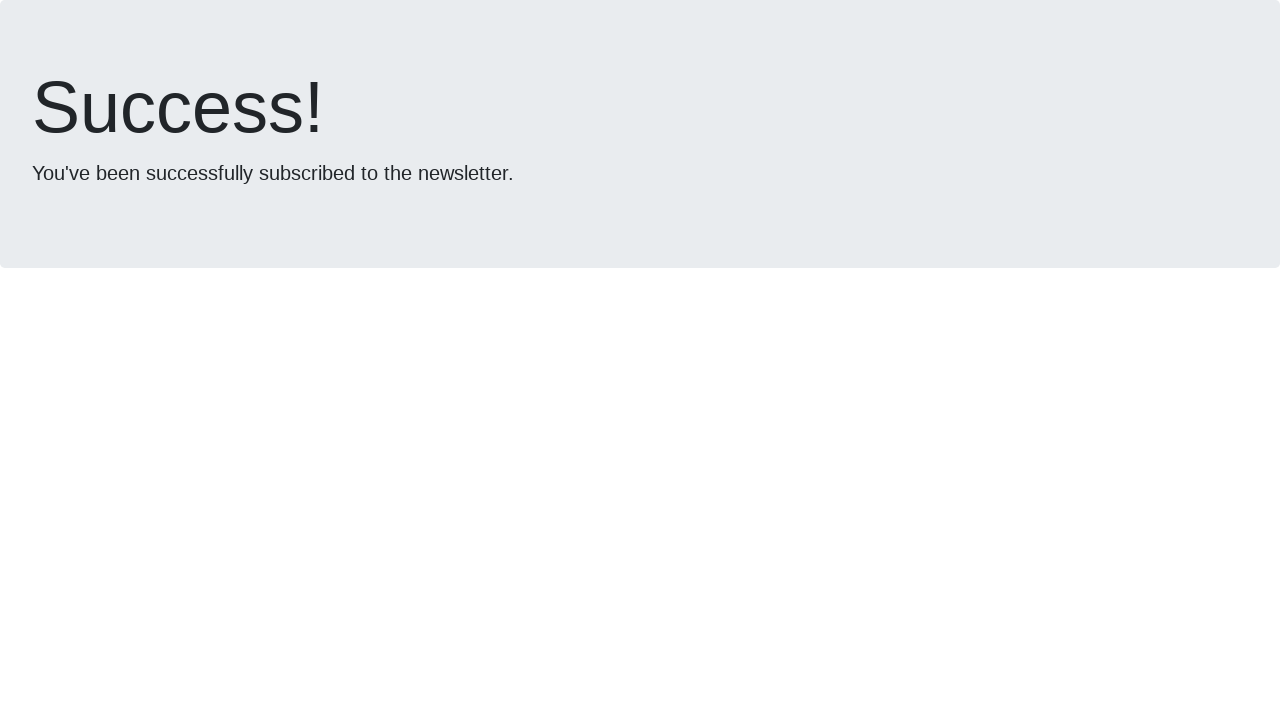

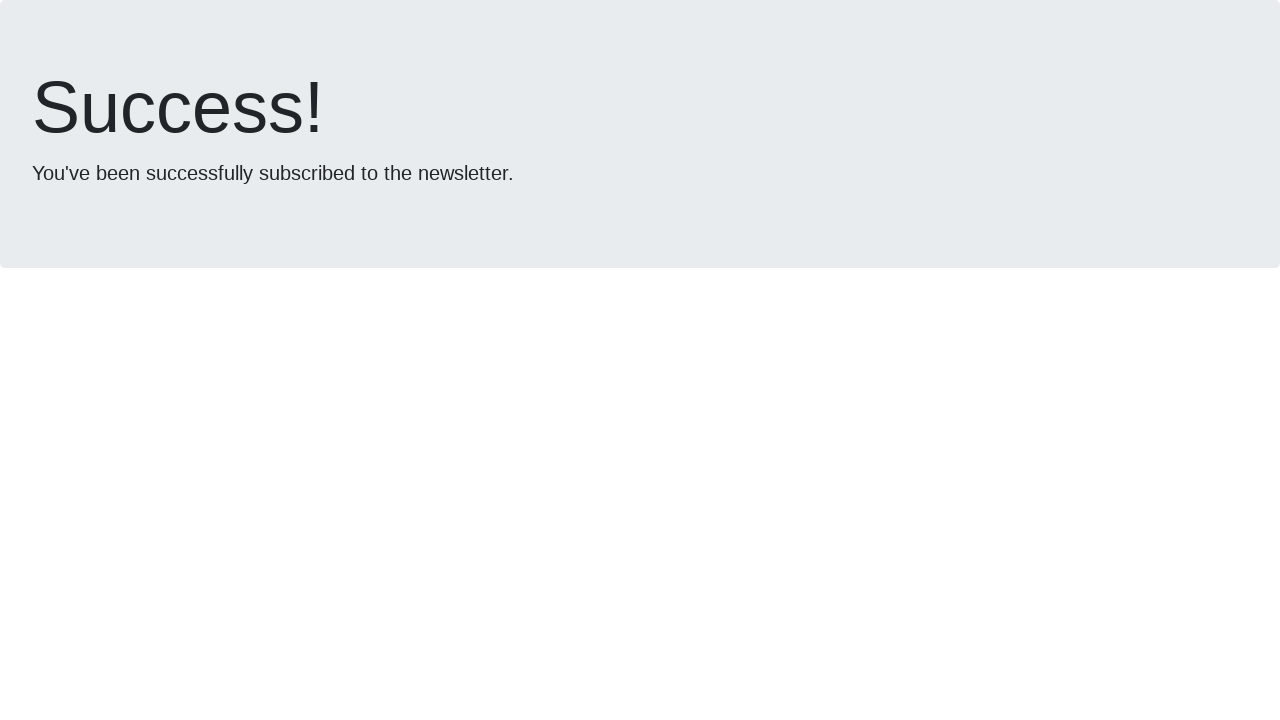